Tests search functionality with spaces only input, verifying that searching with blank spaces keeps user on main page

Starting URL: https://www.steimatzky.co.il/

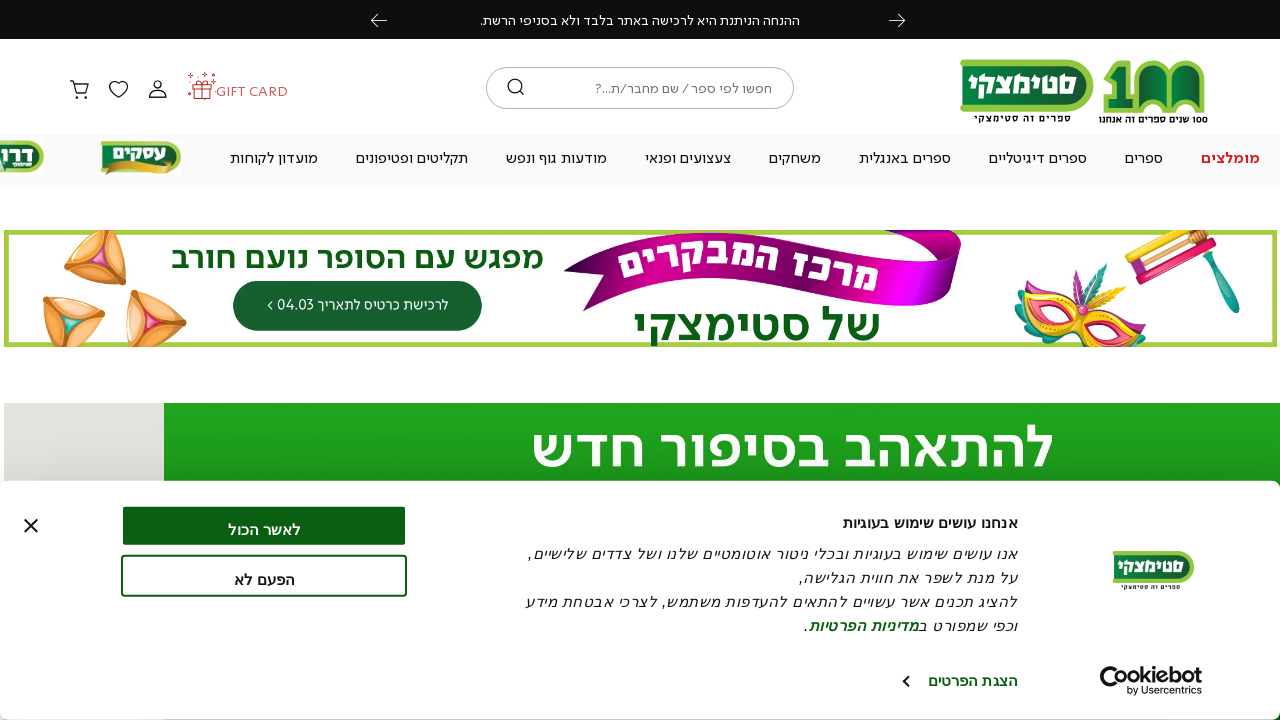

Filled search field with spaces only on input[name='q'], input[type='search'], #search
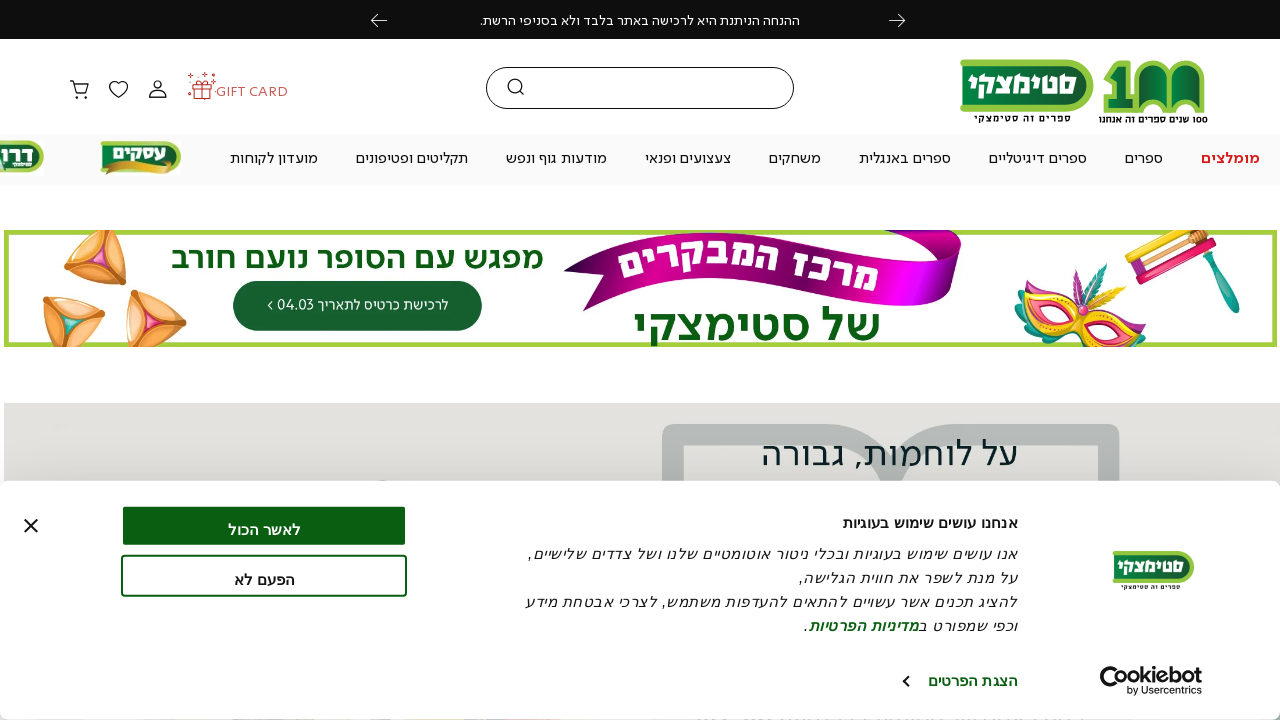

Clicked search submit button at (515, 88) on button[type='submit'], .search-button, #search-btn
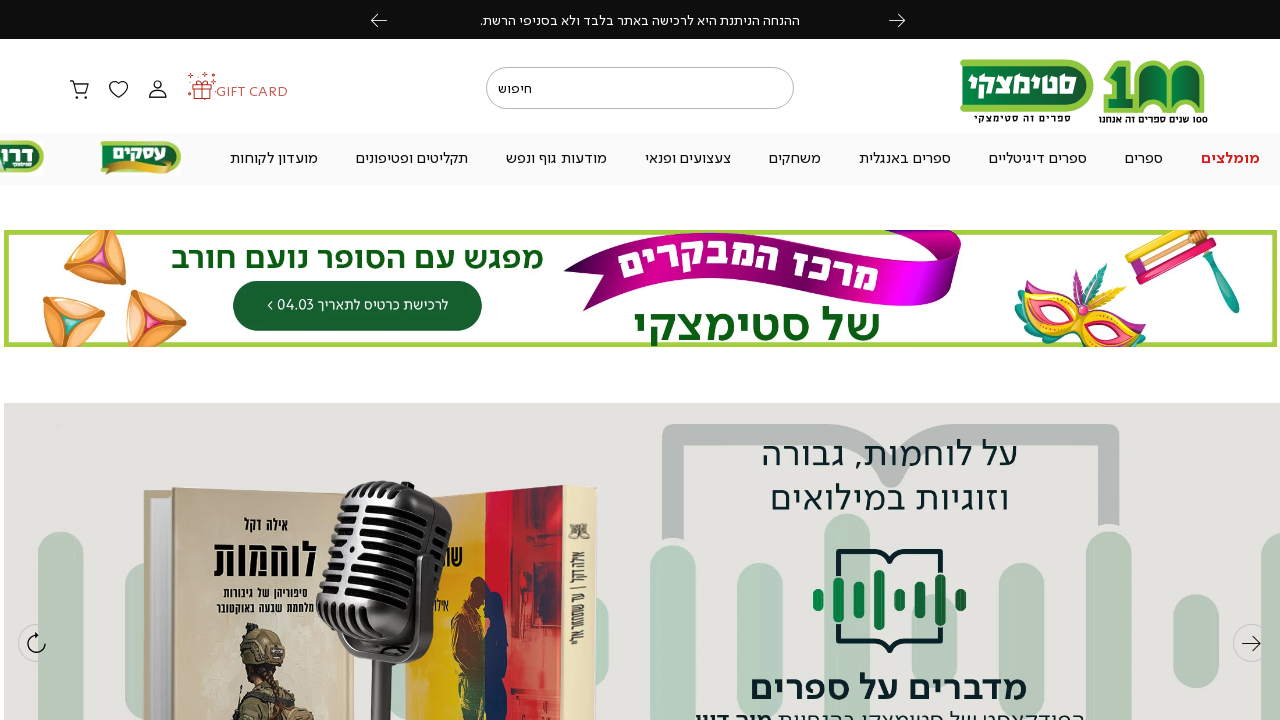

Waited for page to load - verified user remains on main page after searching with spaces only
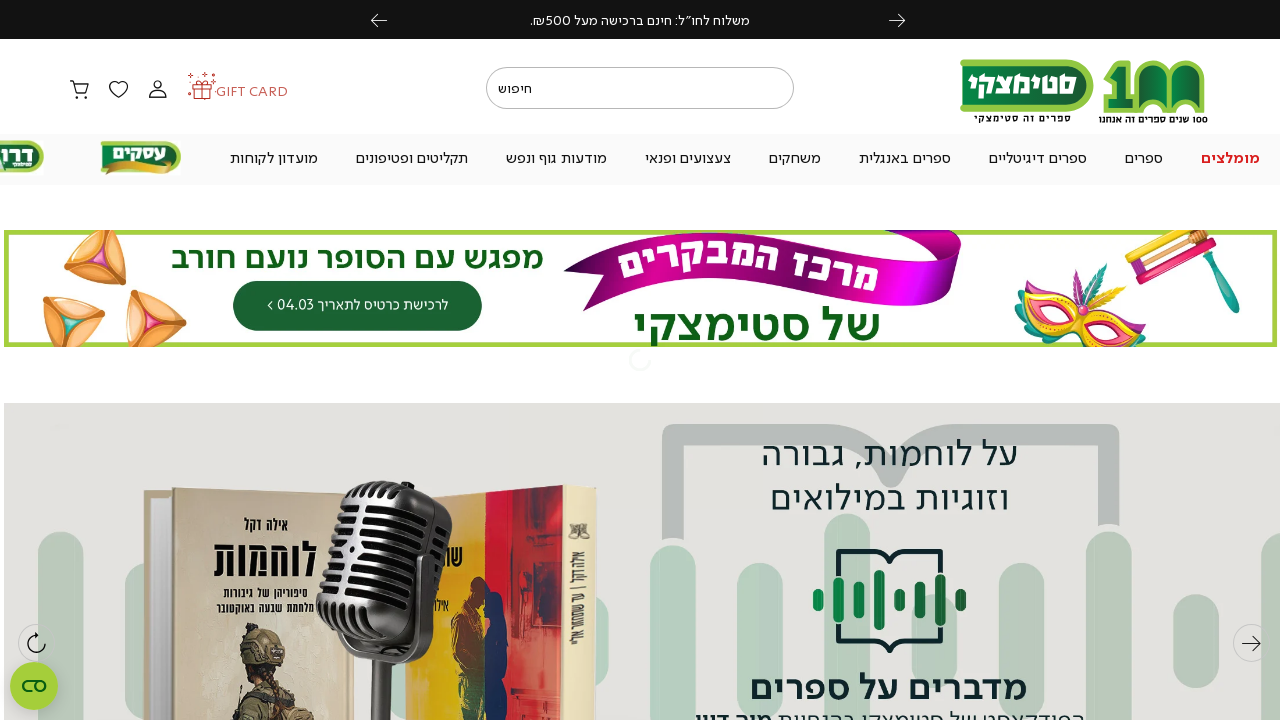

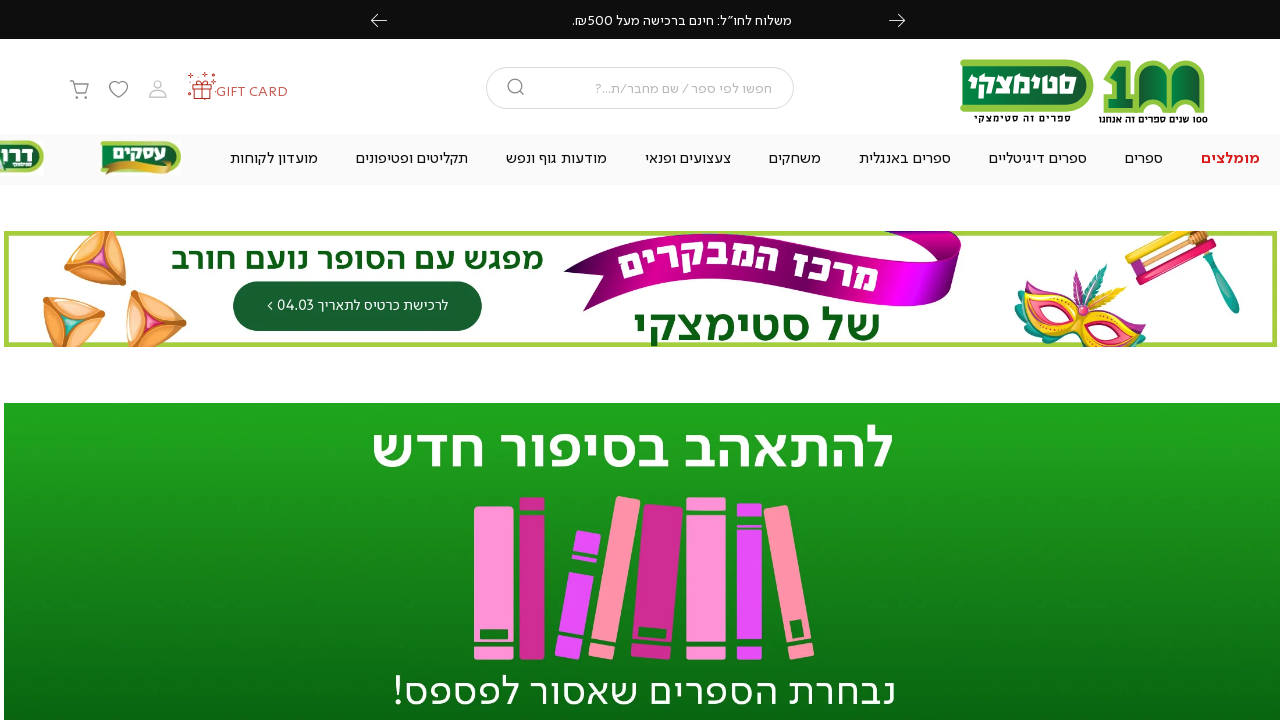